Navigates to the OrangeHRM demo site and verifies that the page title contains "OrangeHRM"

Starting URL: https://opensource-demo.orangehrmlive.com/

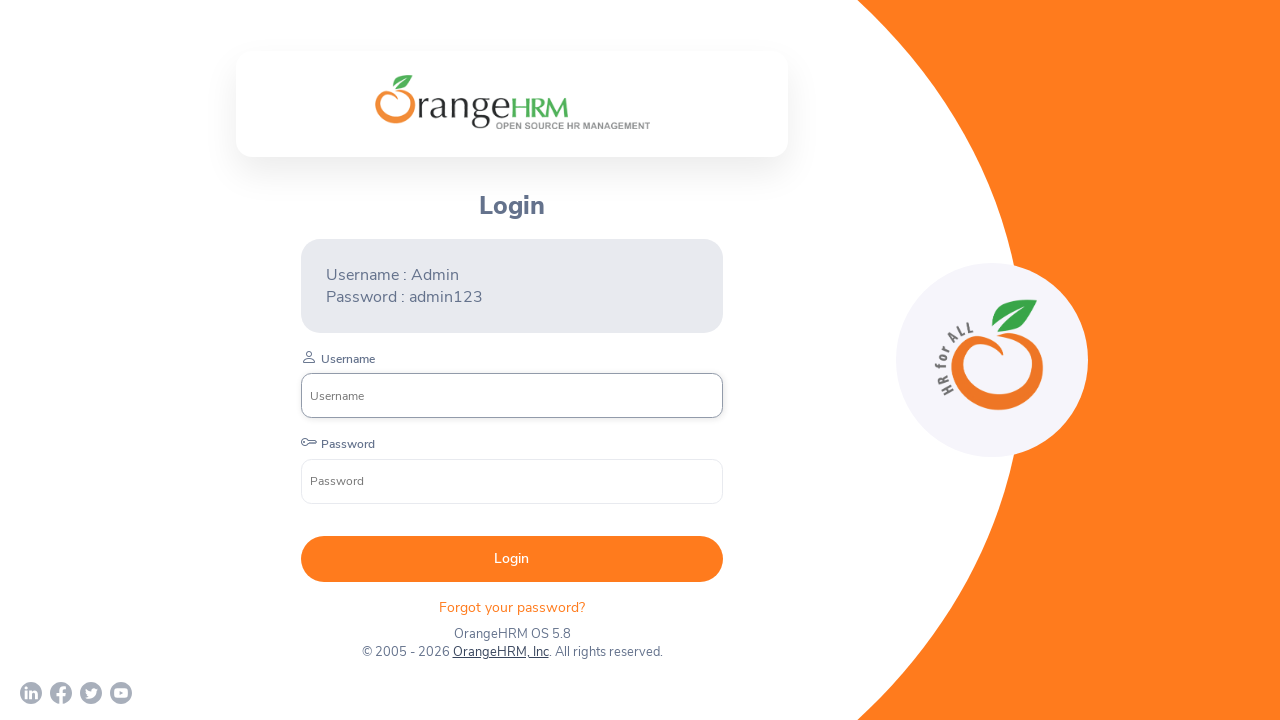

Waited for page to load DOM content
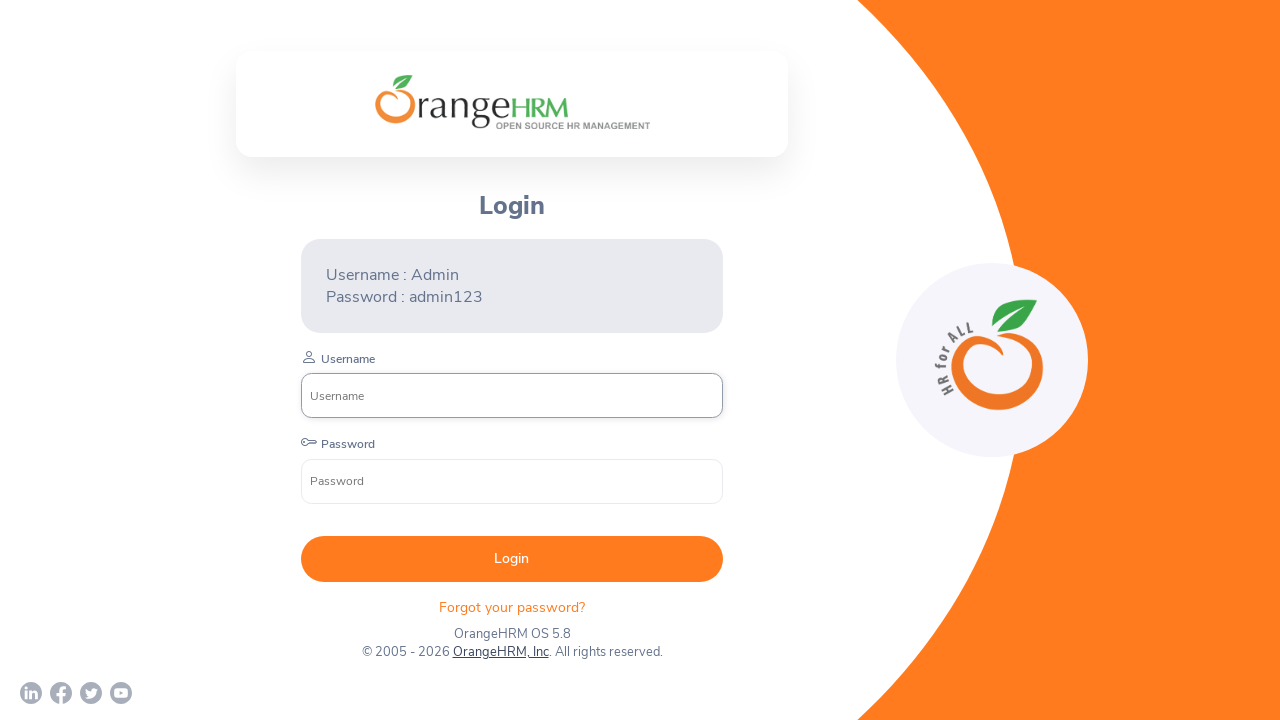

Retrieved page title: OrangeHRM
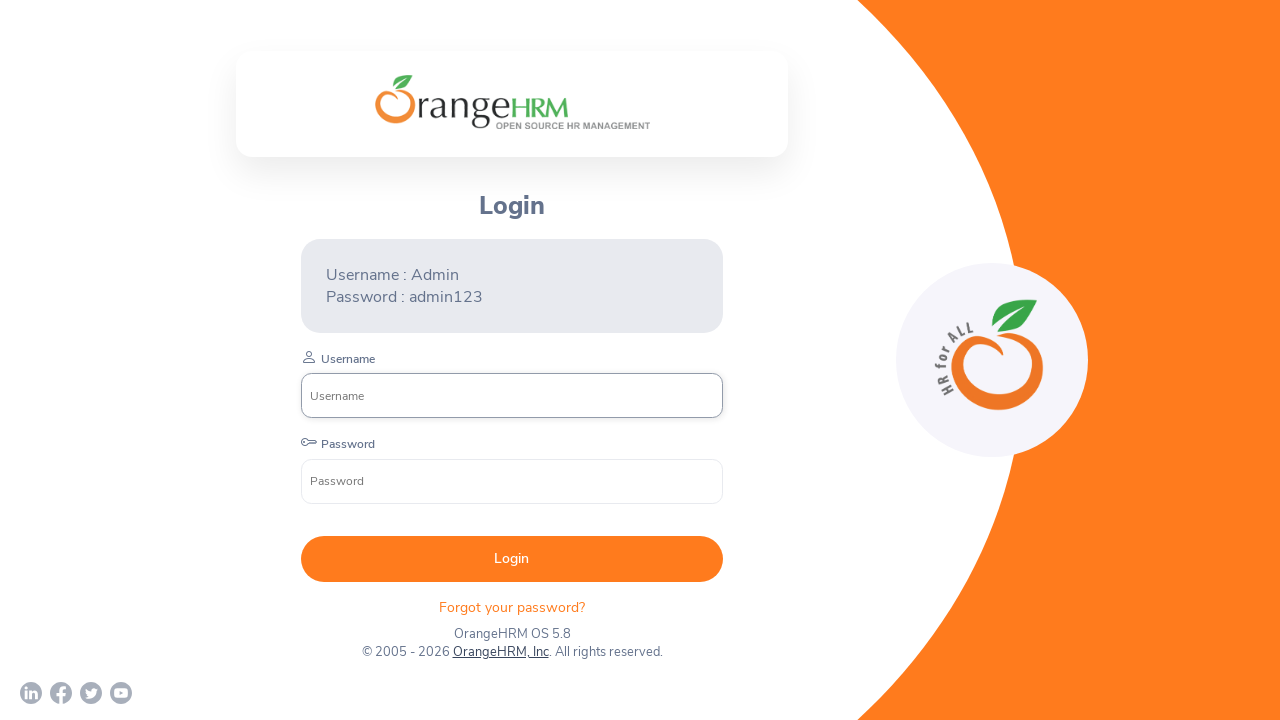

Verified page title contains 'OrangeHRM'
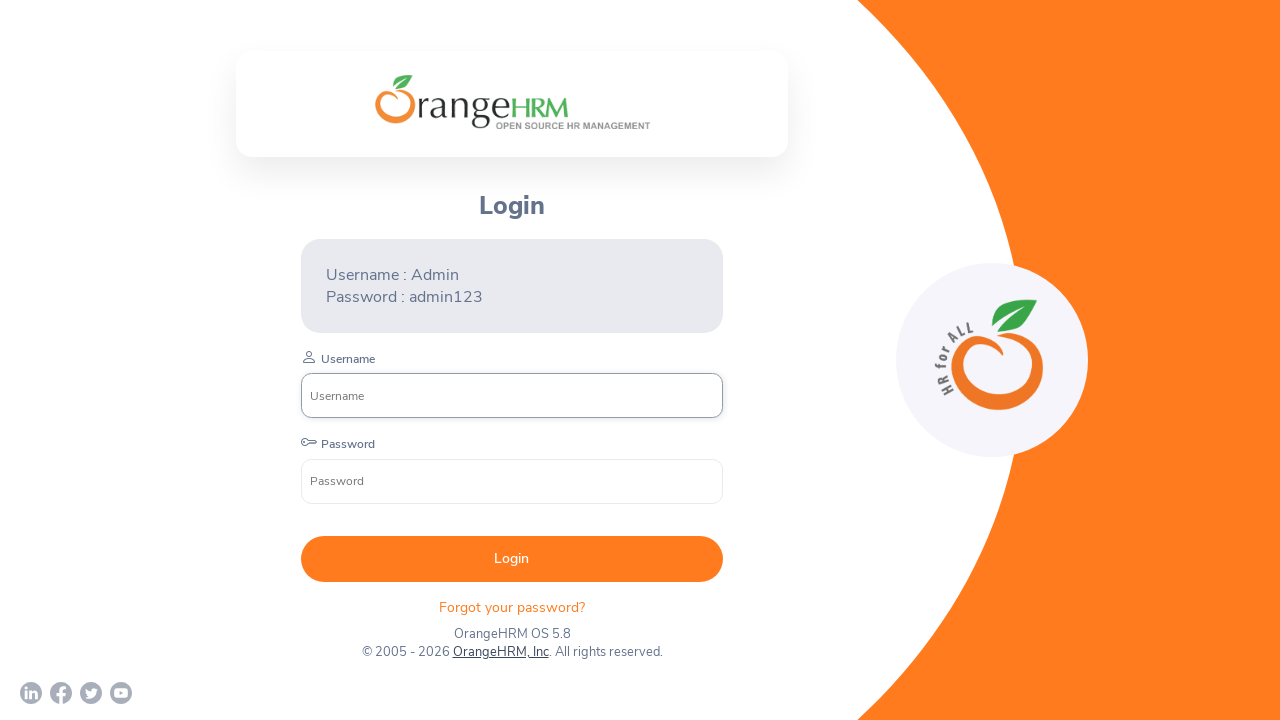

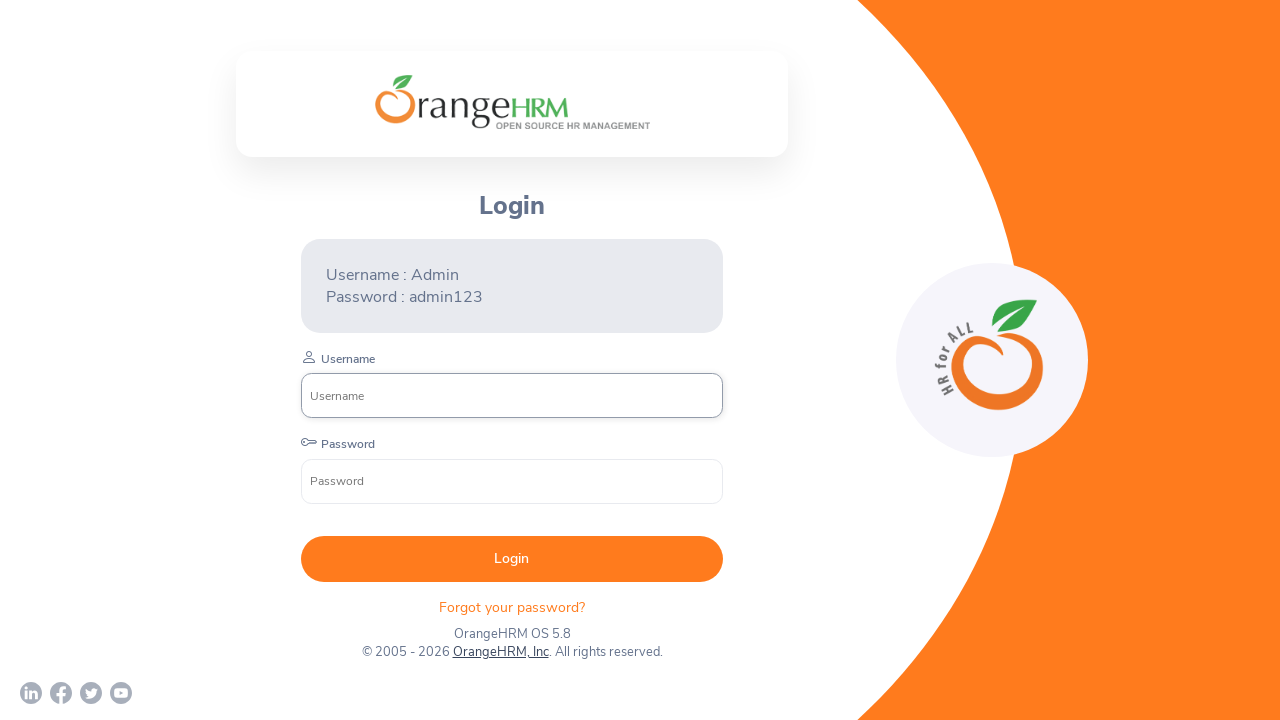